Navigates to an Angular practice page and locates a name input field

Starting URL: https://rahulshettyacademy.com/angularpractice/

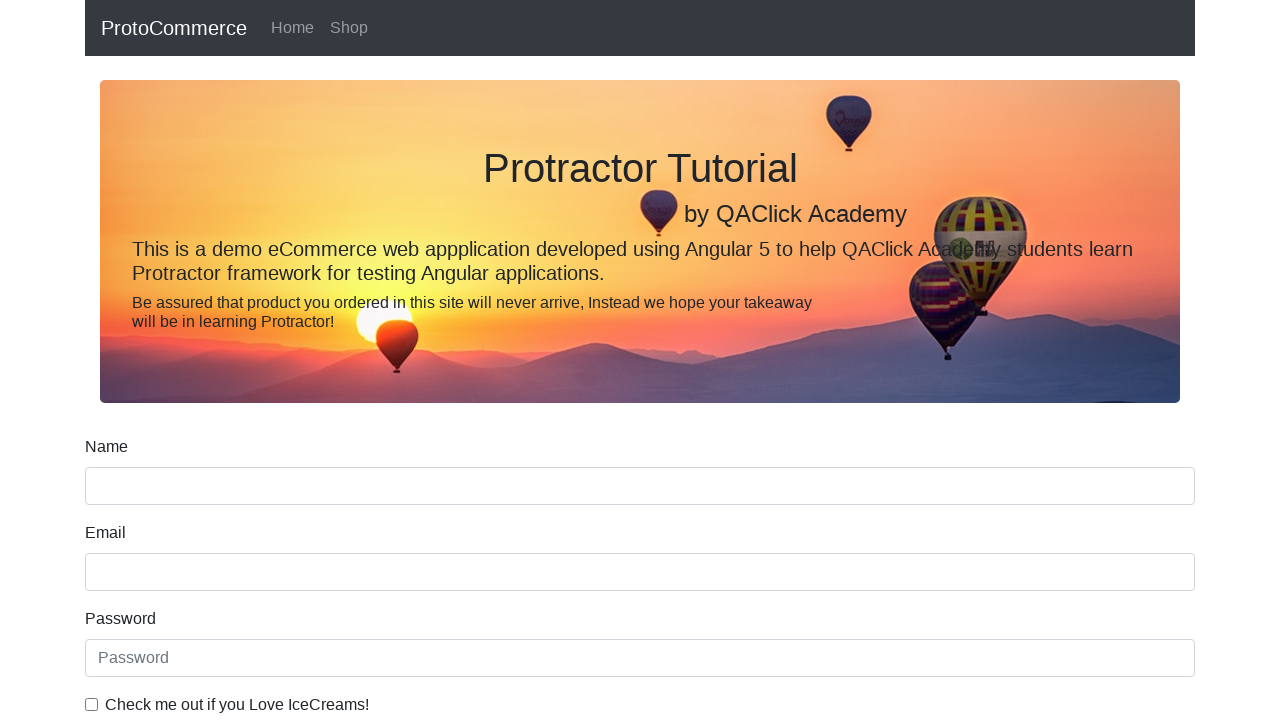

Navigated to Angular practice page
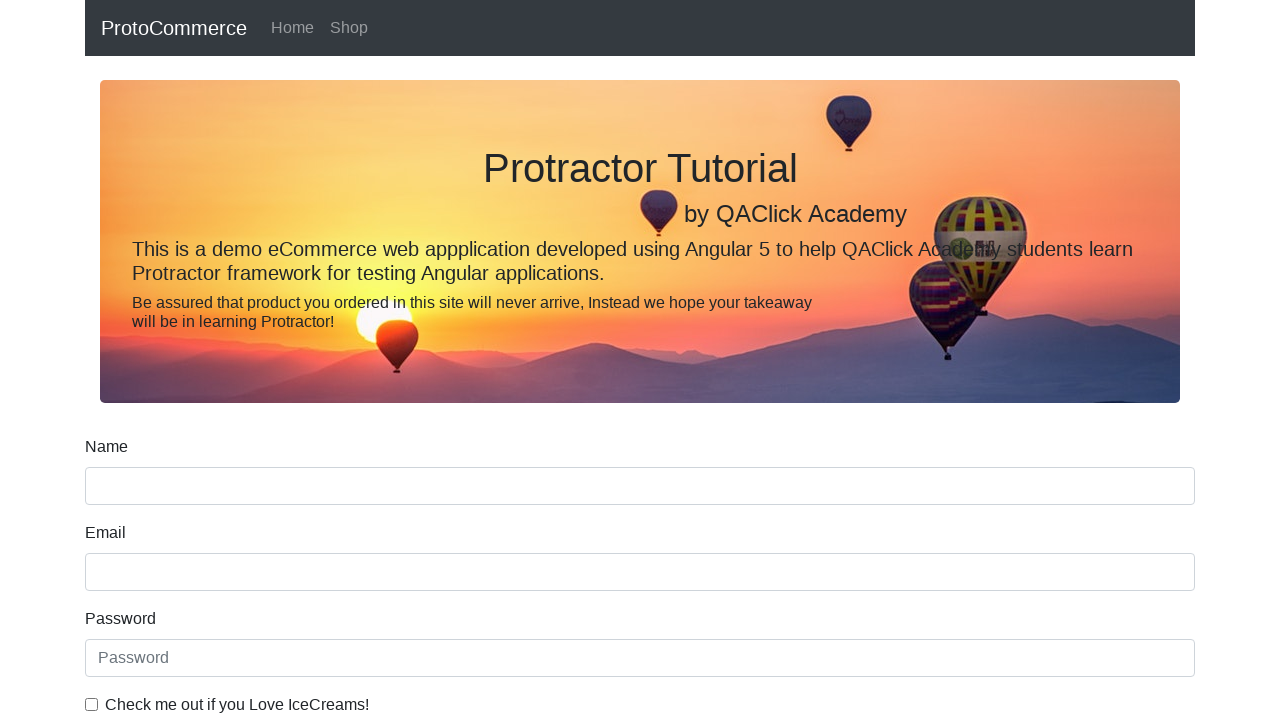

Name input field is present on the page
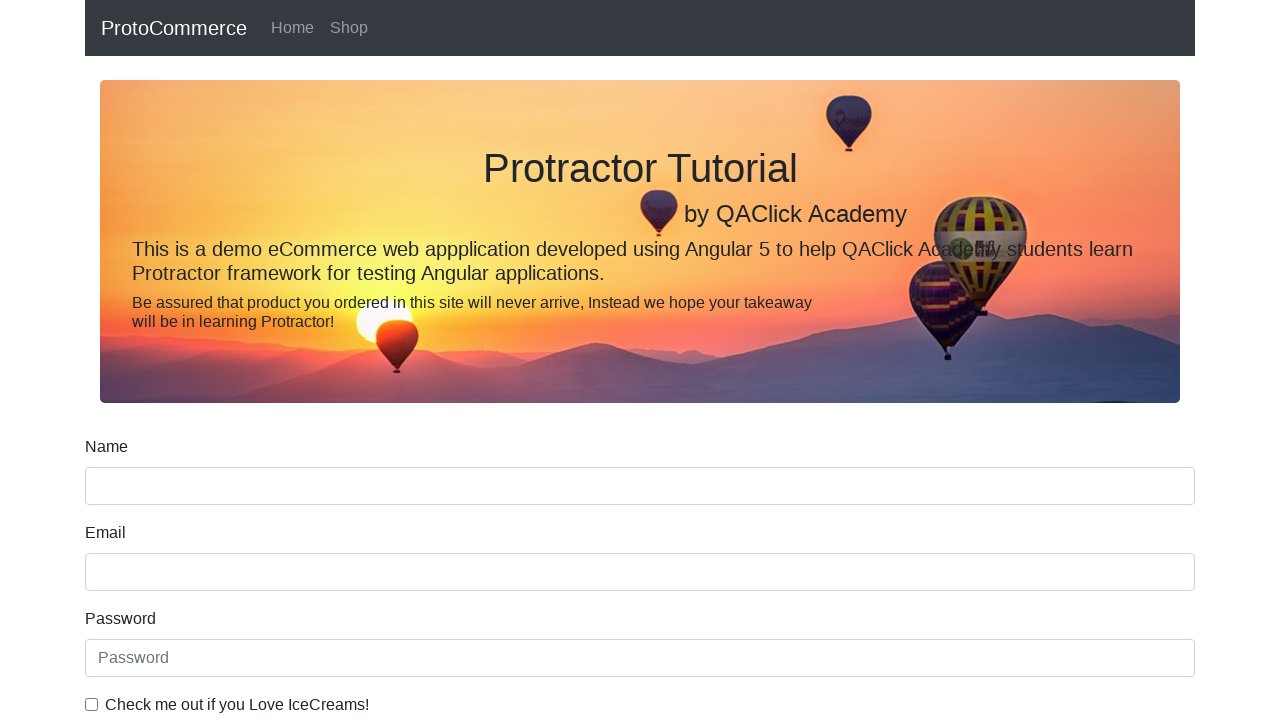

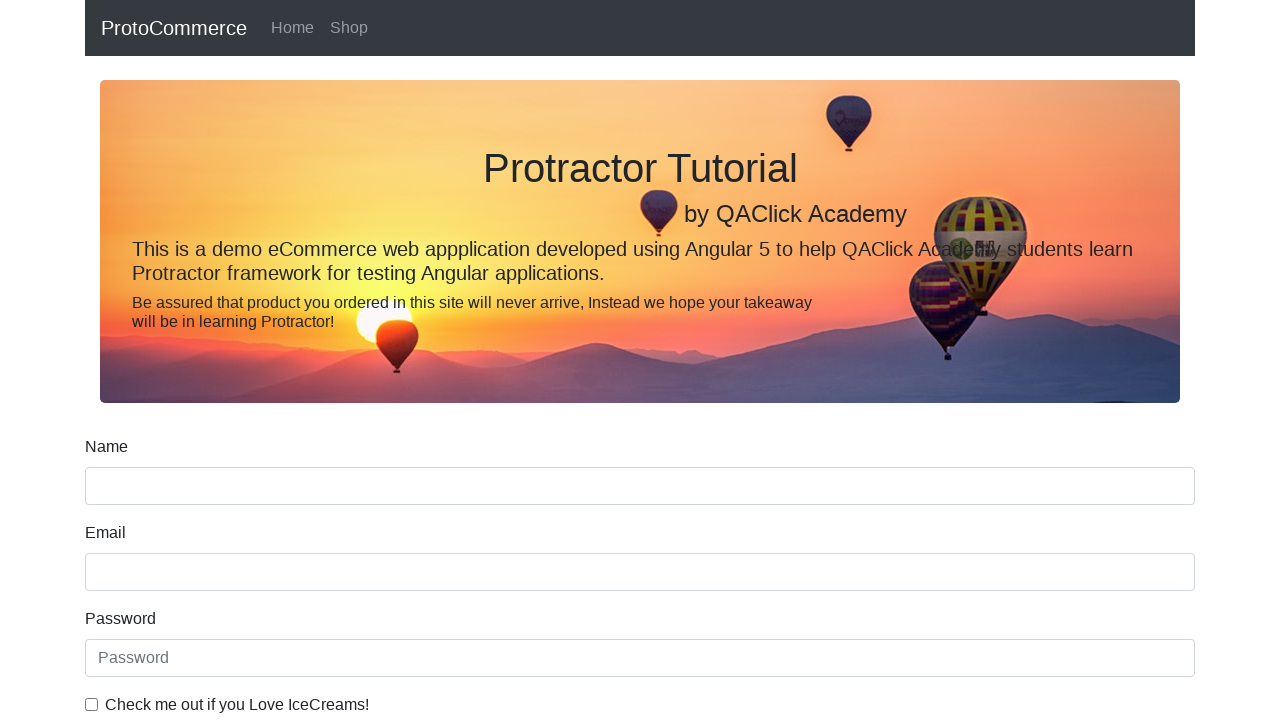